Tests the books PWA website by navigating to it and verifying that the "BOOKS" title/heading is visible on the page.

Starting URL: https://books-pwakit.appspot.com/

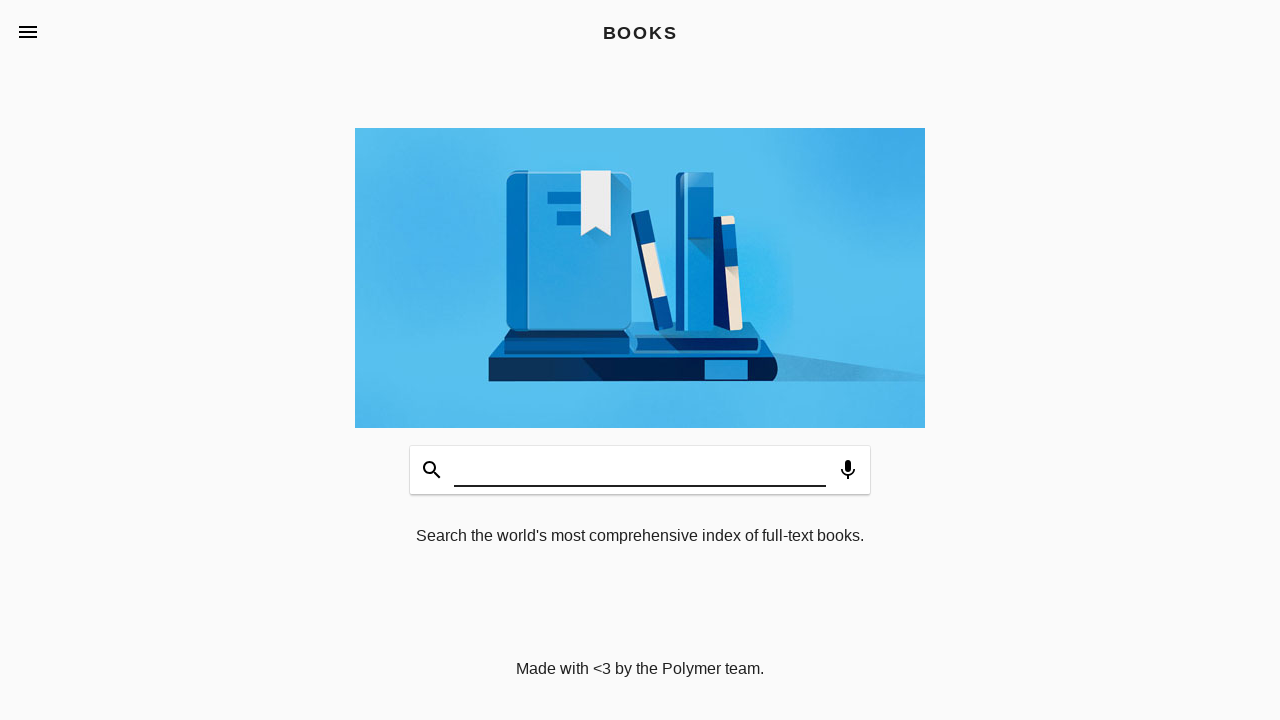

Navigated to https://books-pwakit.appspot.com/
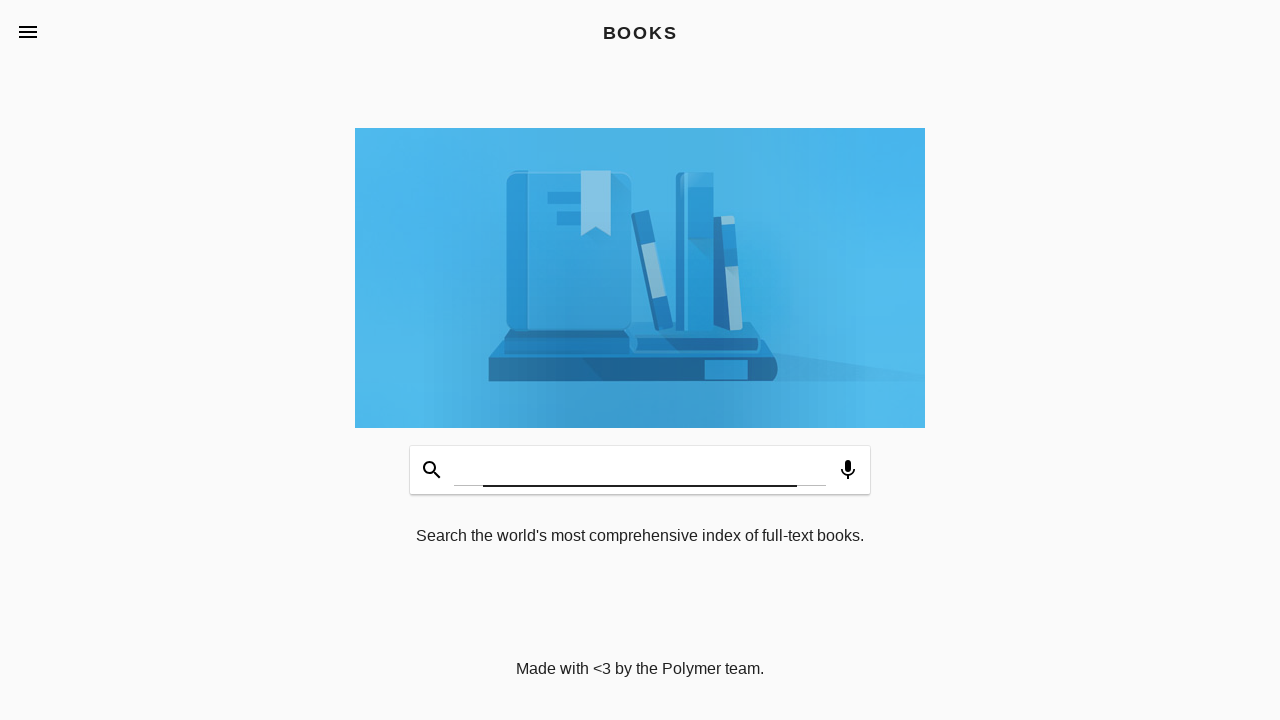

Located the BOOKS title element
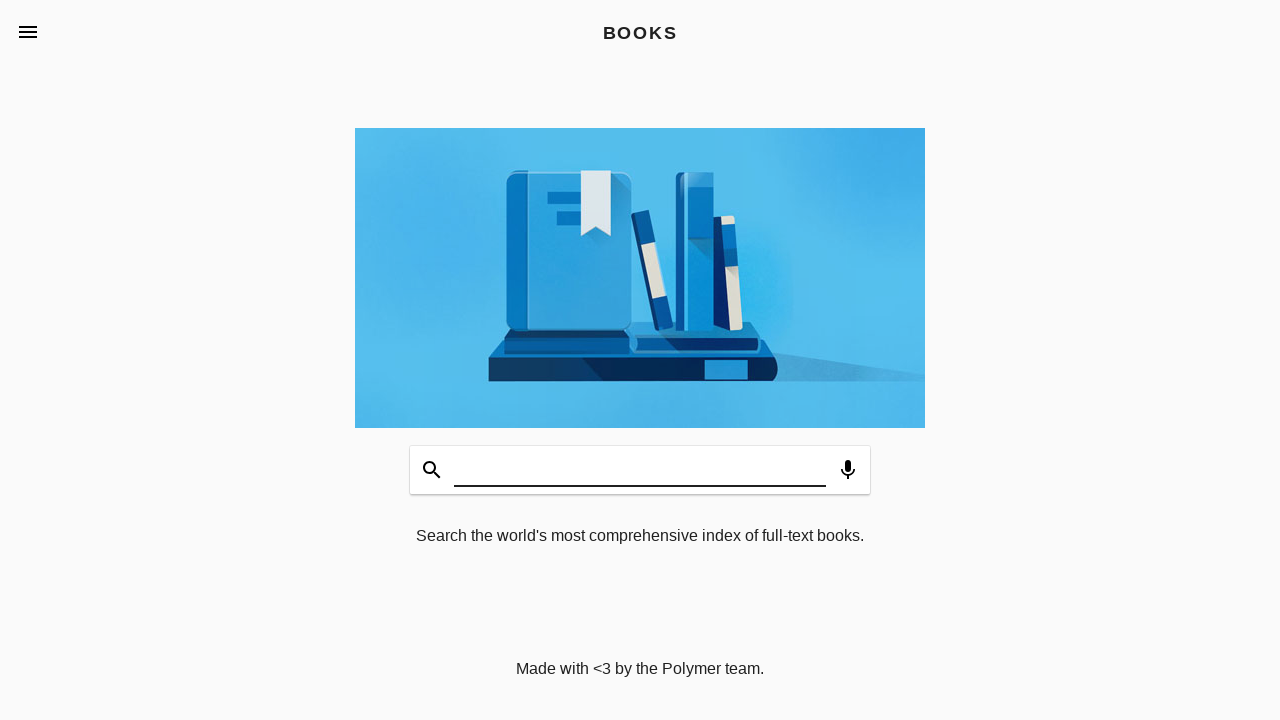

BOOKS title became visible
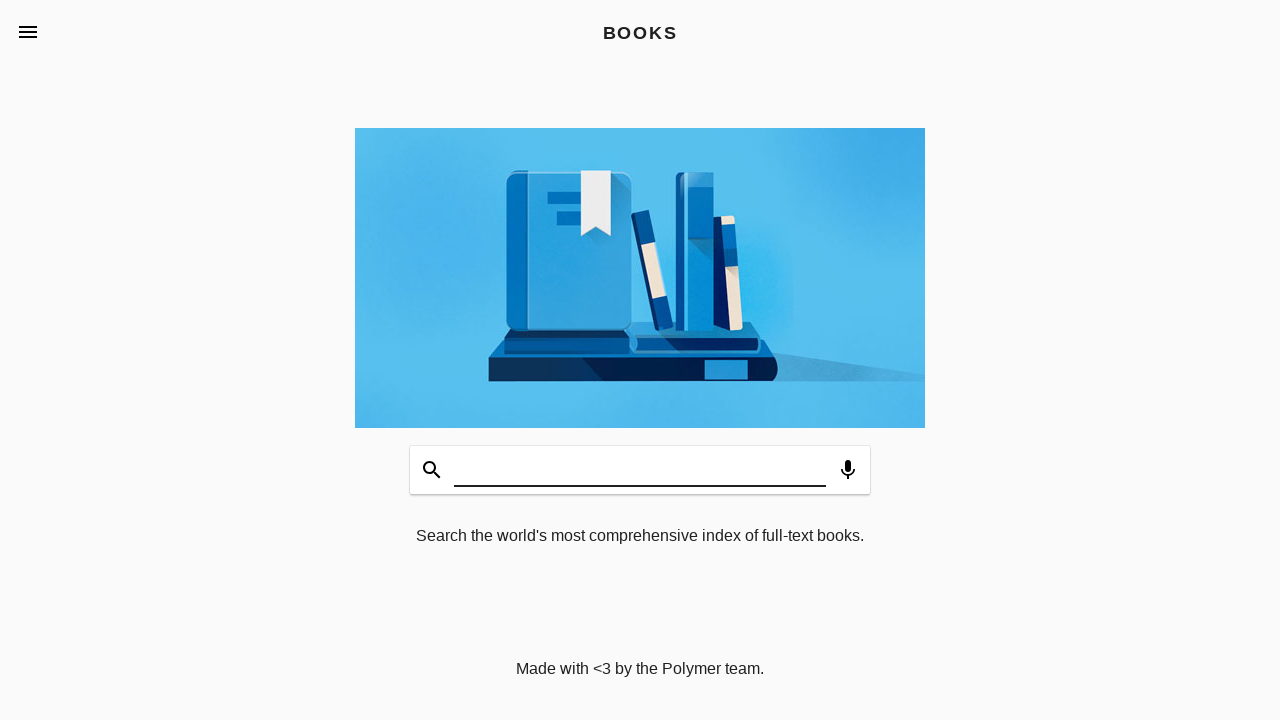

Verified that BOOKS title is visible
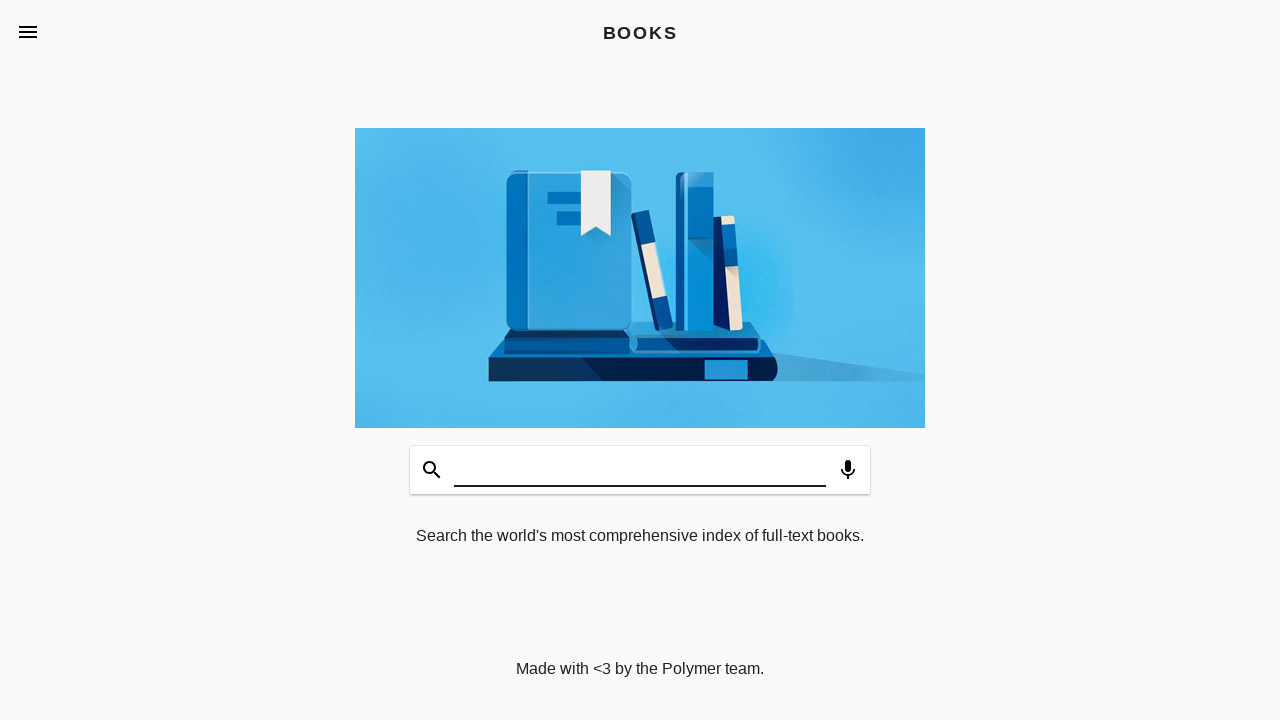

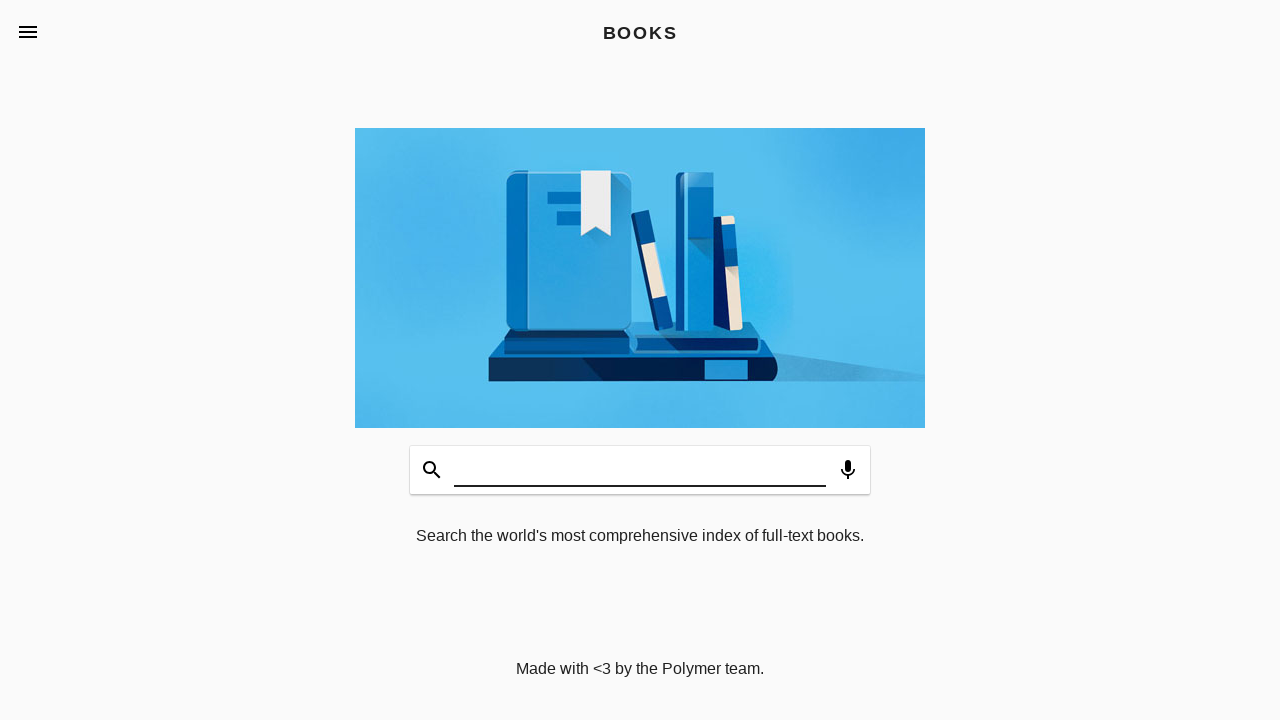